Tests adding specific grocery items (Cucumber, Brocolli, Tomato, Potato) to cart by finding them in the product list and clicking their add to cart buttons

Starting URL: https://rahulshettyacademy.com/seleniumPractise/

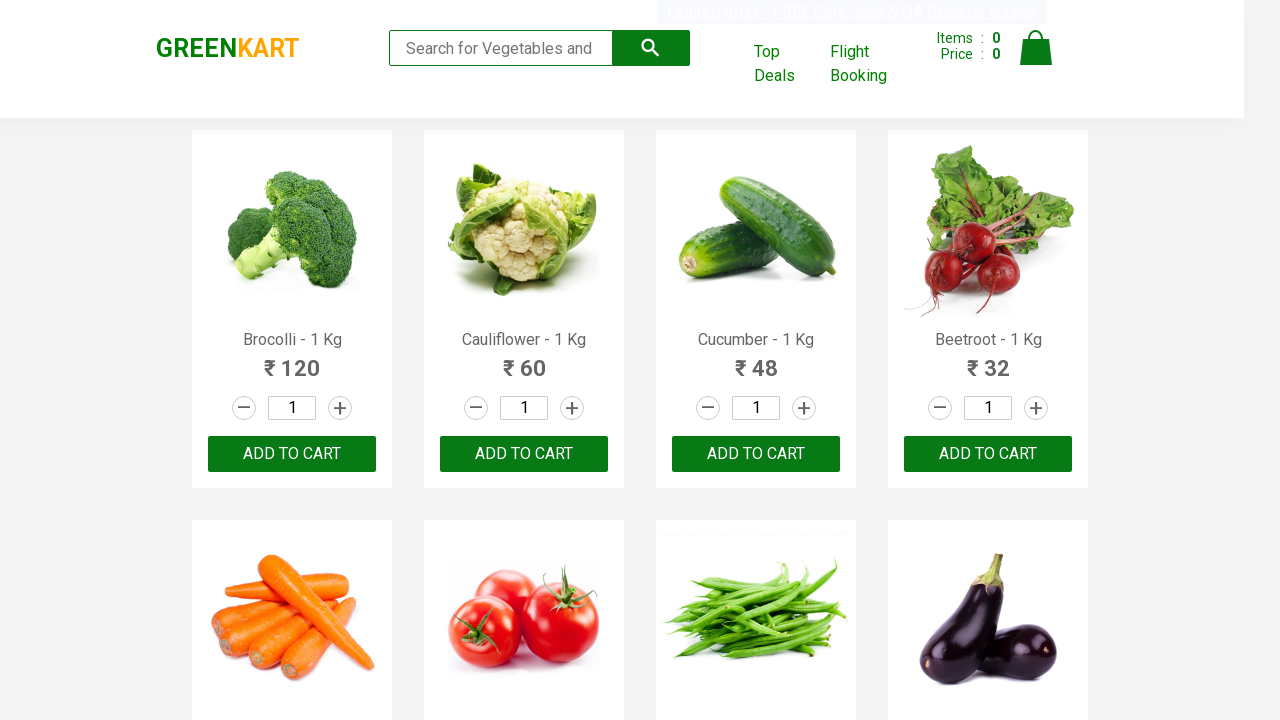

Waited for product list to load
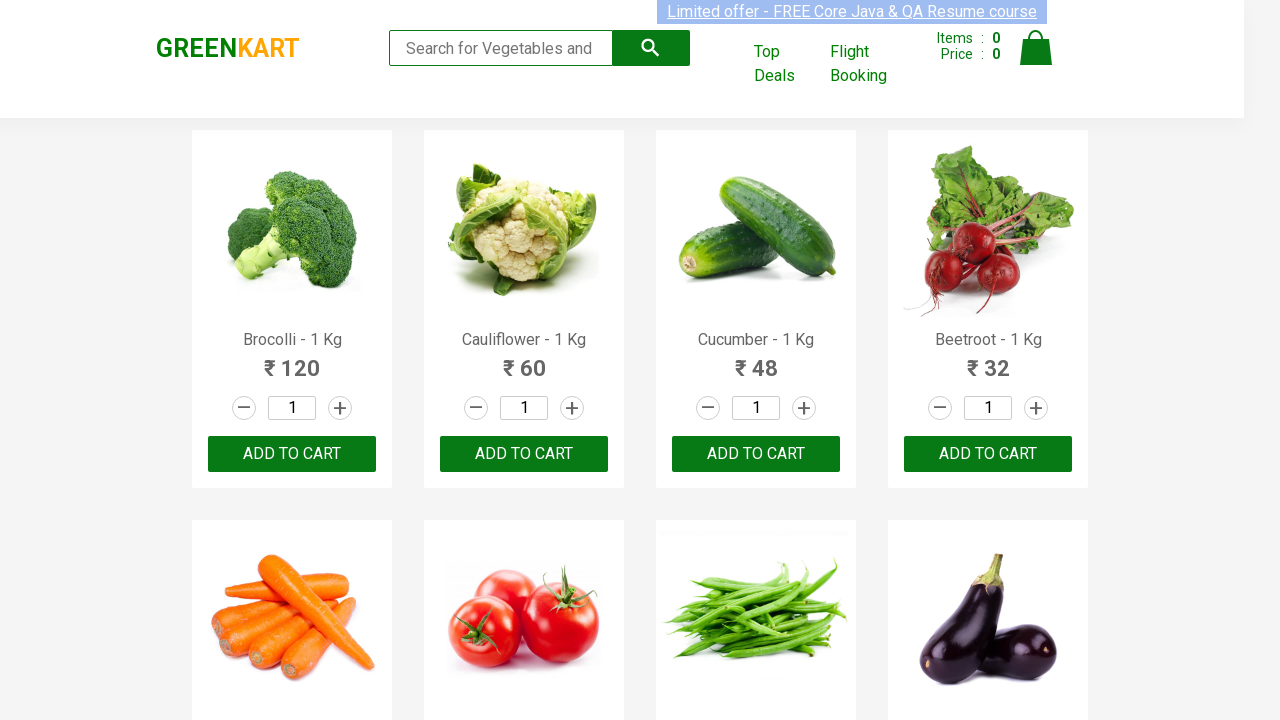

Retrieved all product elements from the page
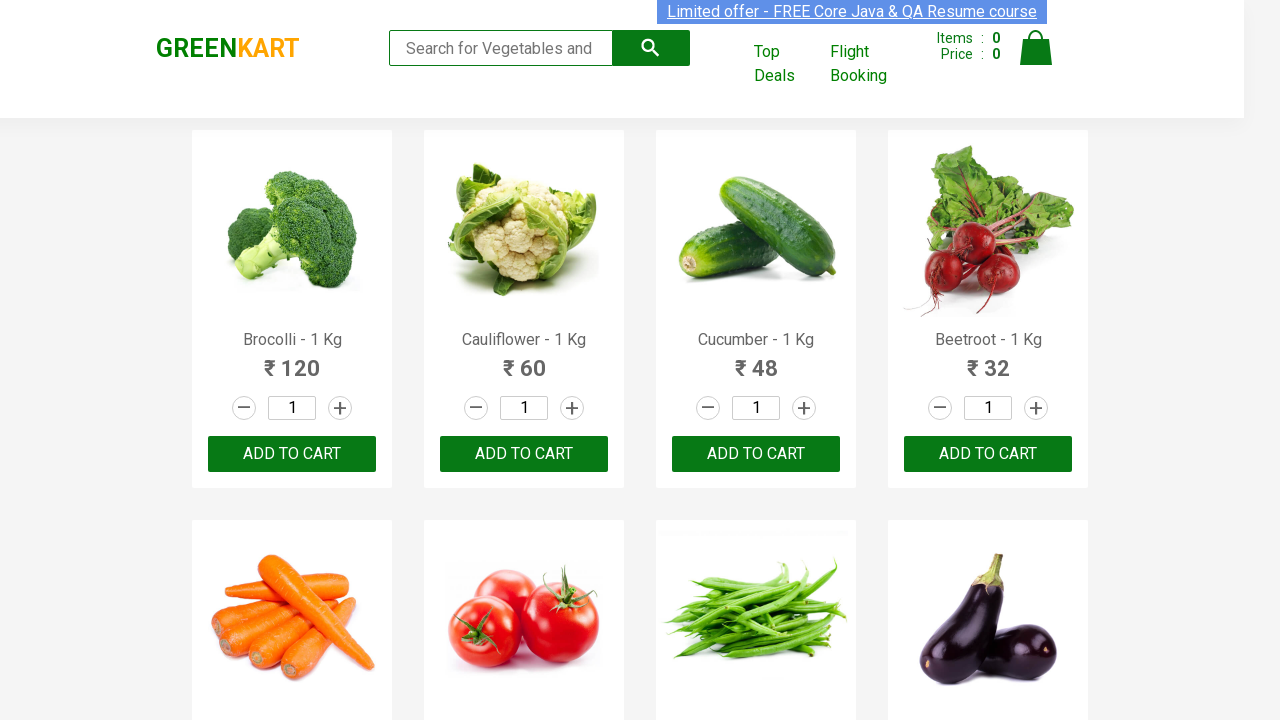

Added 'Brocolli' to cart (1/4) at (292, 454) on xpath=//div[@class='product-action']/button >> nth=0
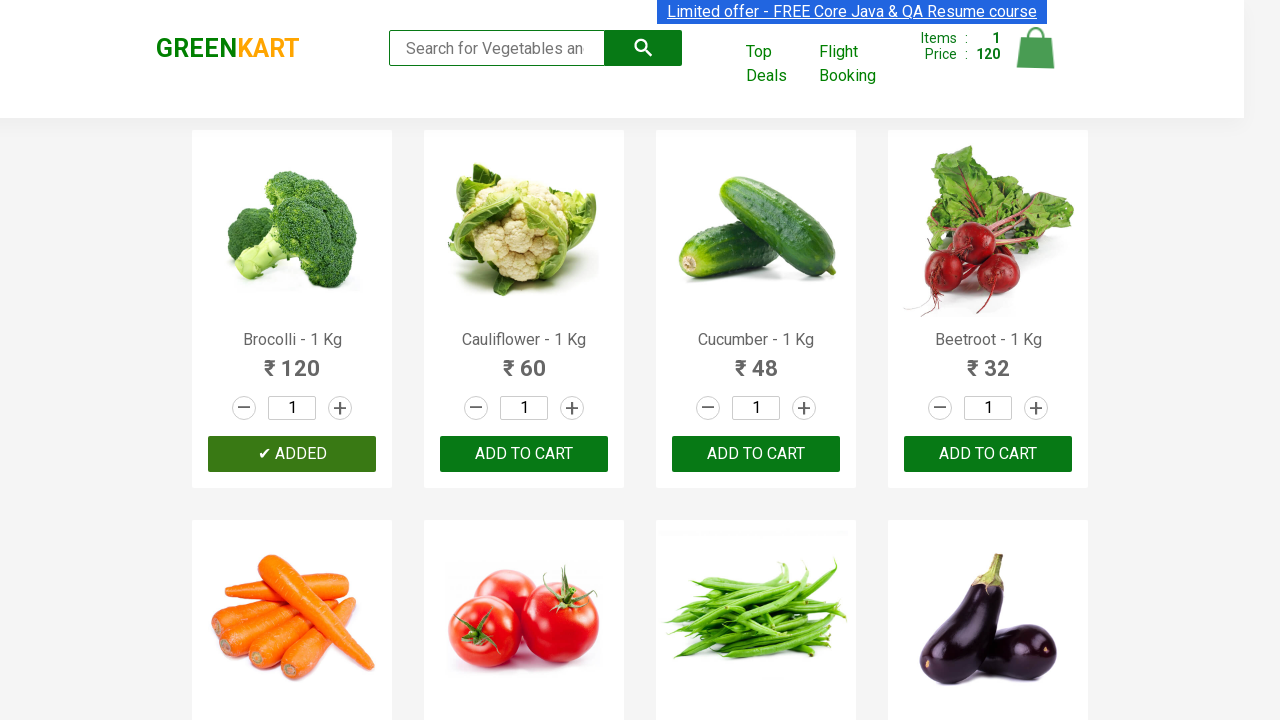

Added 'Cucumber' to cart (2/4) at (756, 454) on xpath=//div[@class='product-action']/button >> nth=2
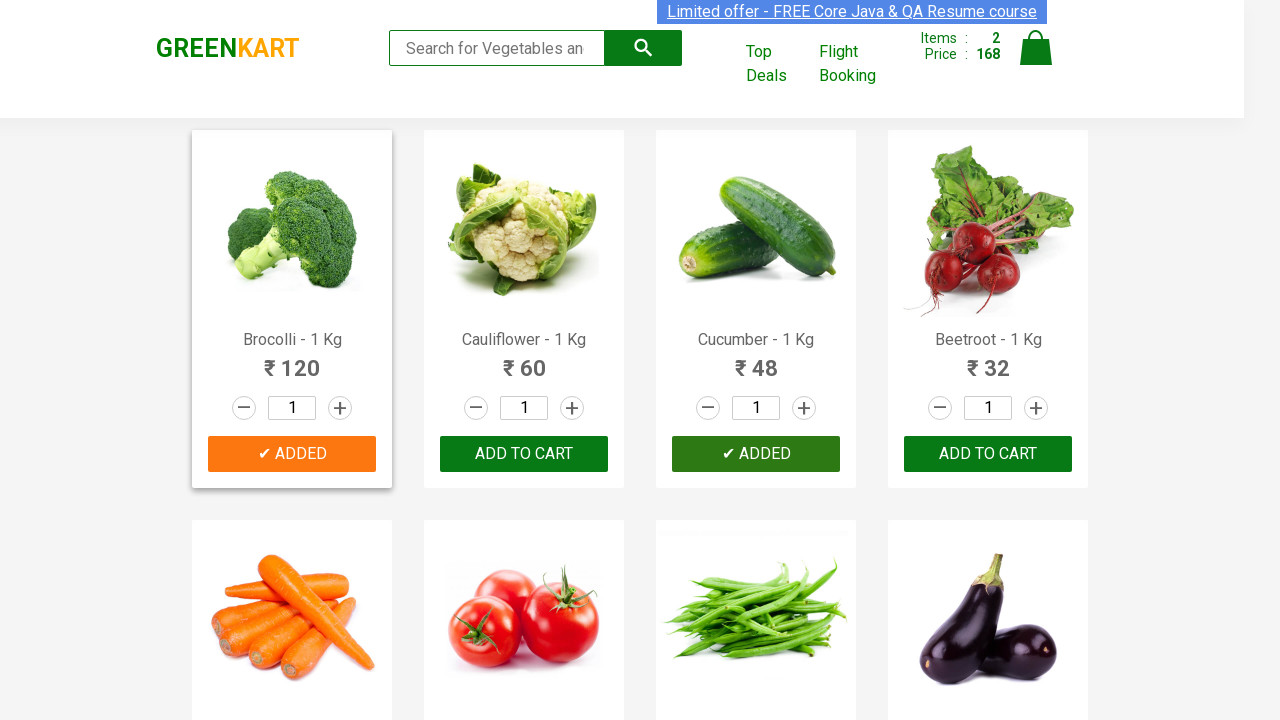

Added 'Tomato' to cart (3/4) at (524, 360) on xpath=//div[@class='product-action']/button >> nth=5
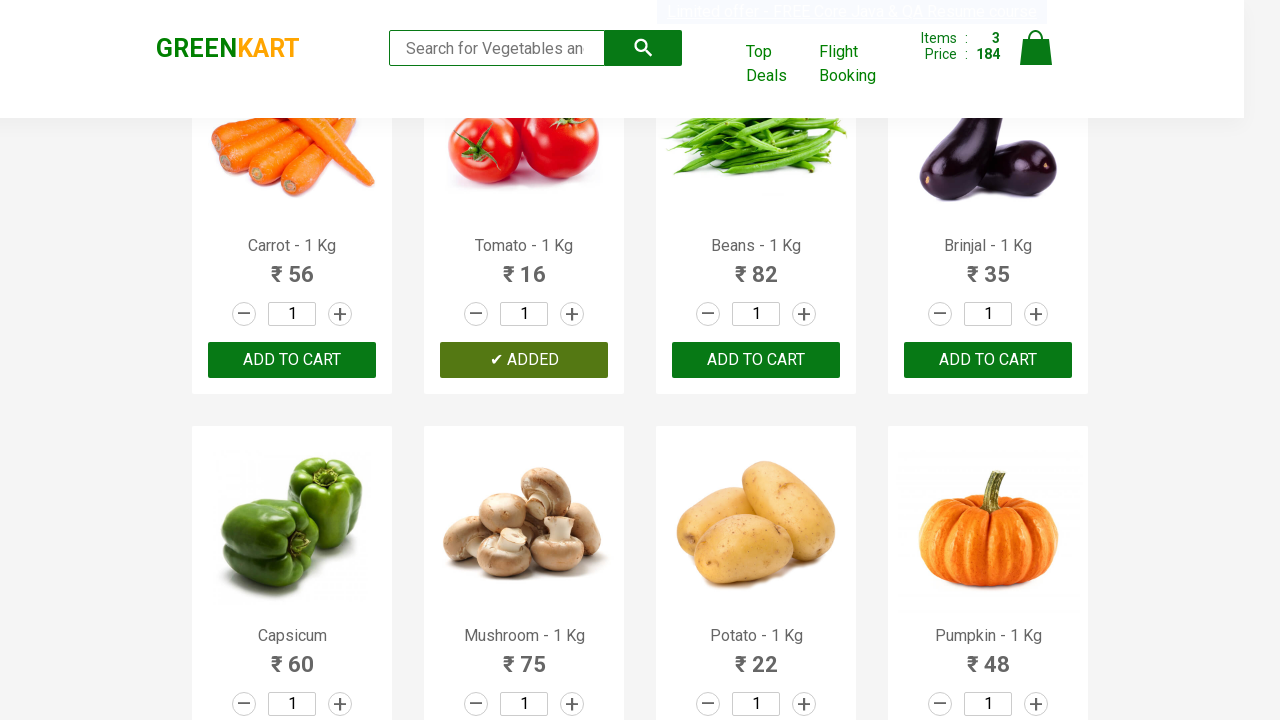

Added 'Potato' to cart (4/4) at (756, 360) on xpath=//div[@class='product-action']/button >> nth=10
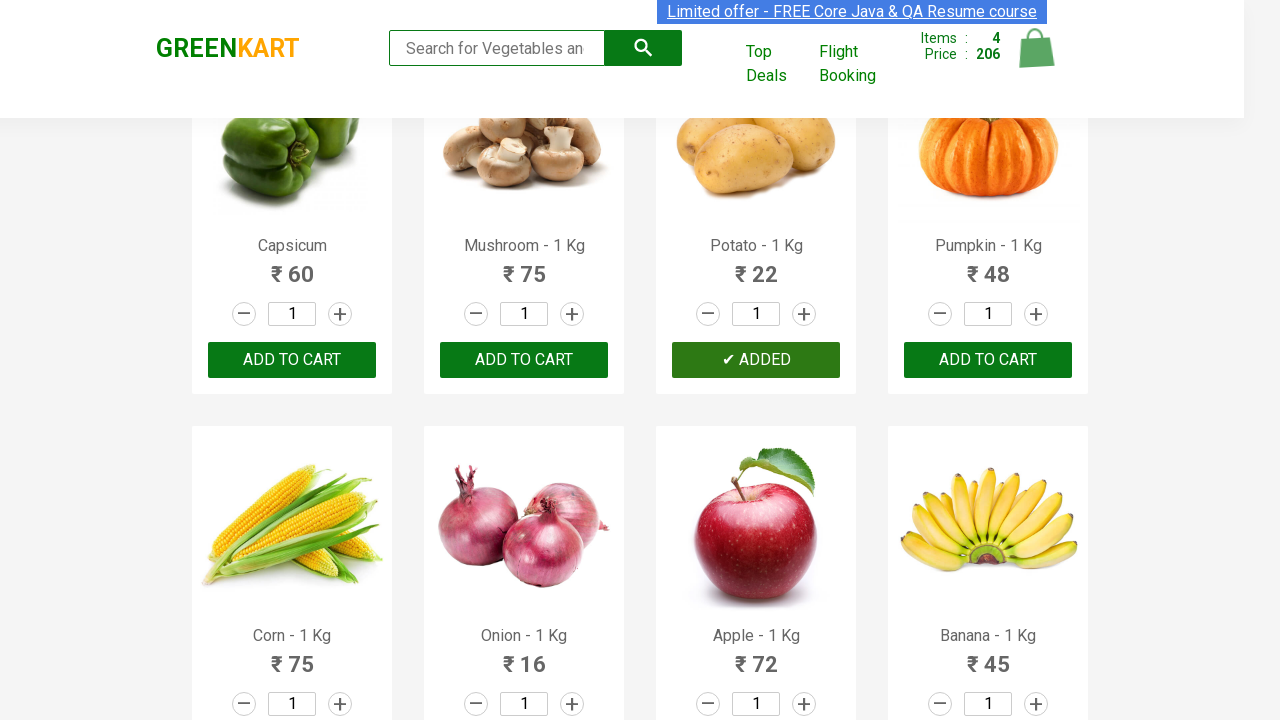

All required items (Cucumber, Brocolli, Tomato, Potato) have been added to cart
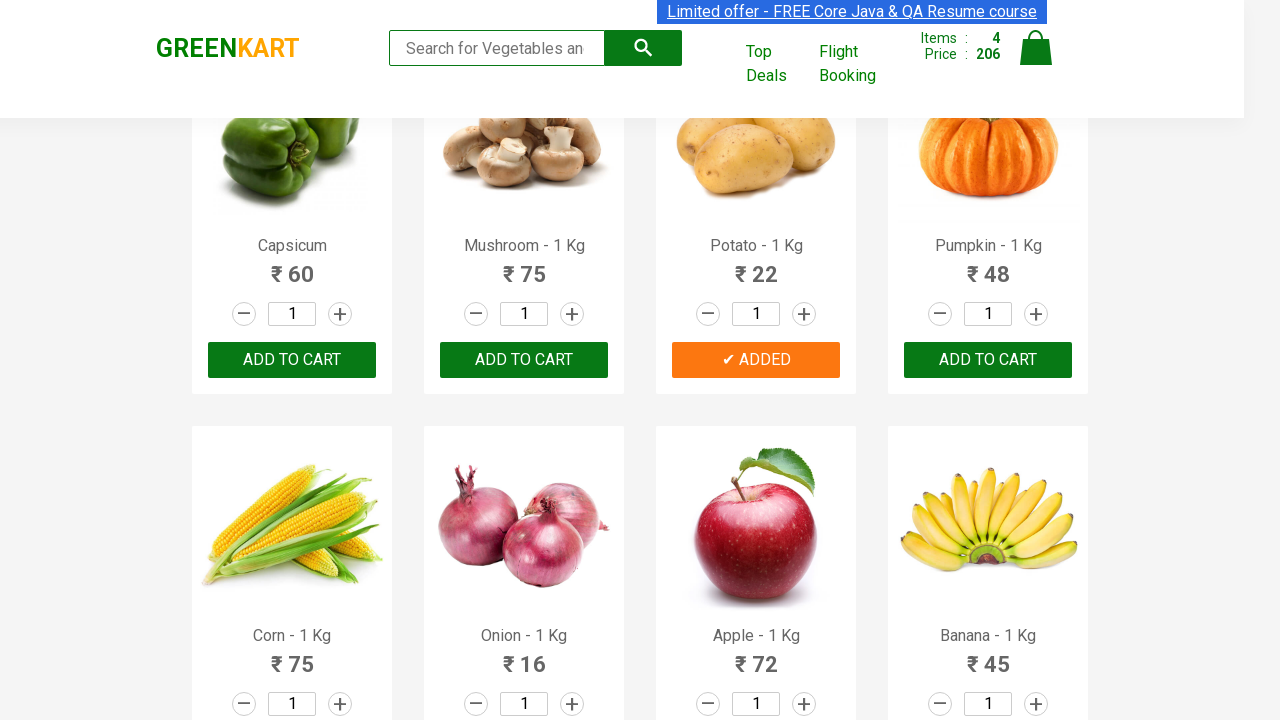

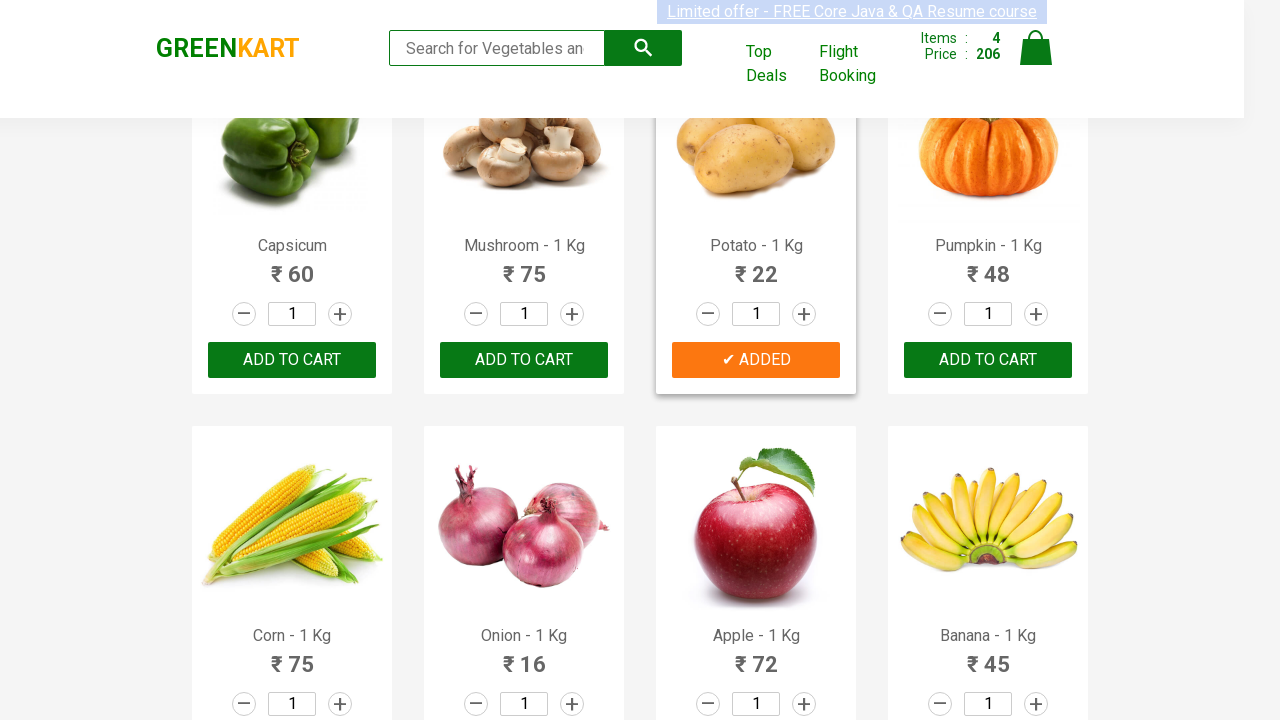